Tests clicking on a product image using a complex CSS selector and navigating to the product detail page

Starting URL: https://shop.polymer-project.org/list/mens_outerwear

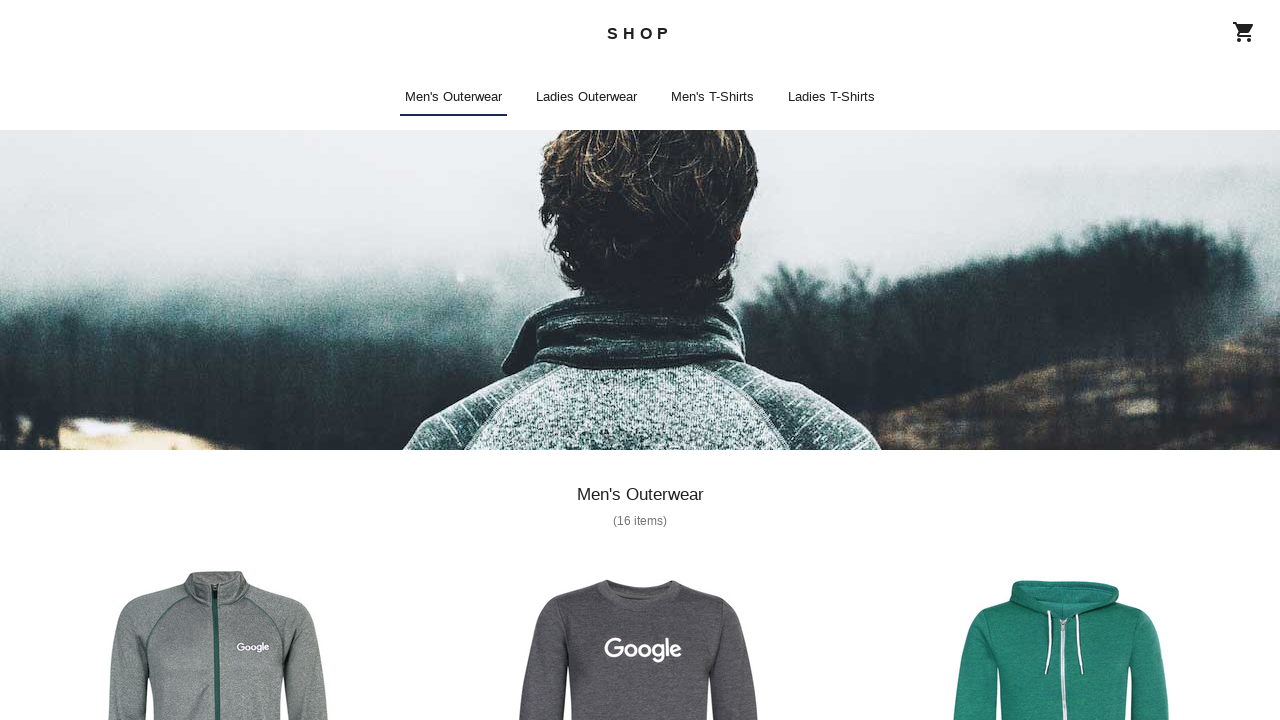

Waited for Rowan Pullover Hood product image to become visible
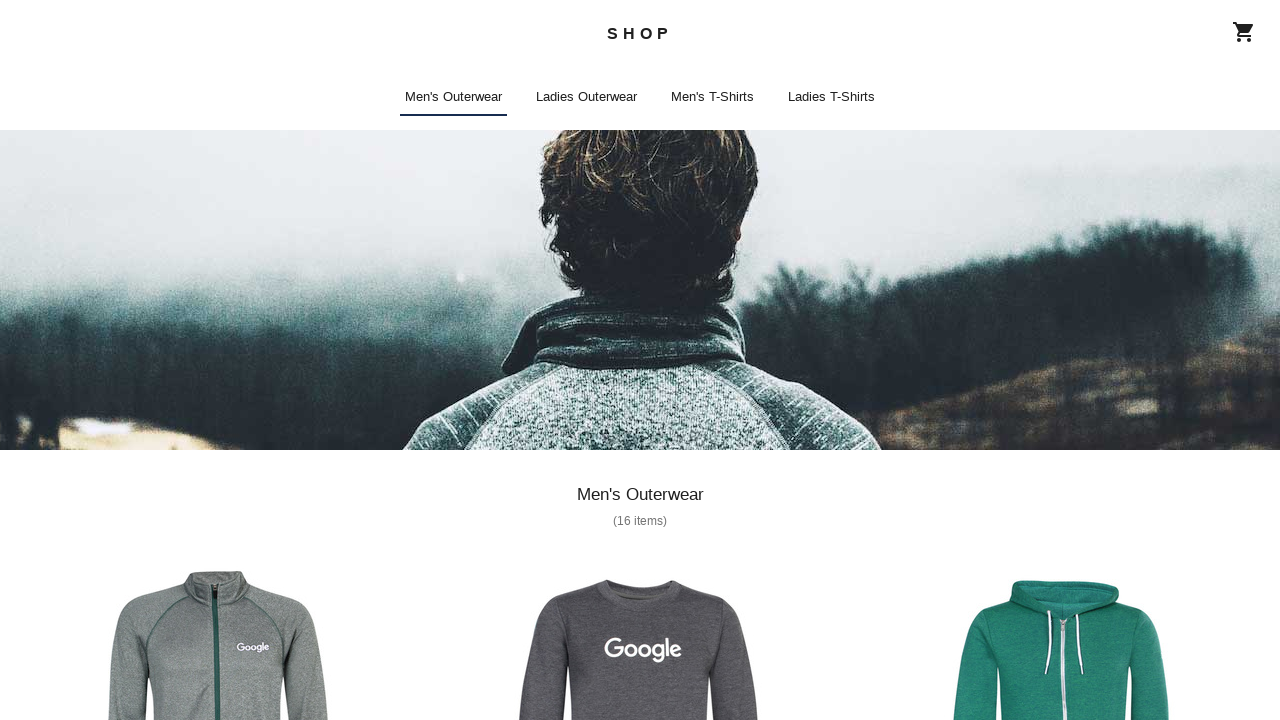

Clicked on Rowan Pullover Hood product image using complex CSS selector at (1062, 360) on shop-image [alt='Rowan Pullover Hood']
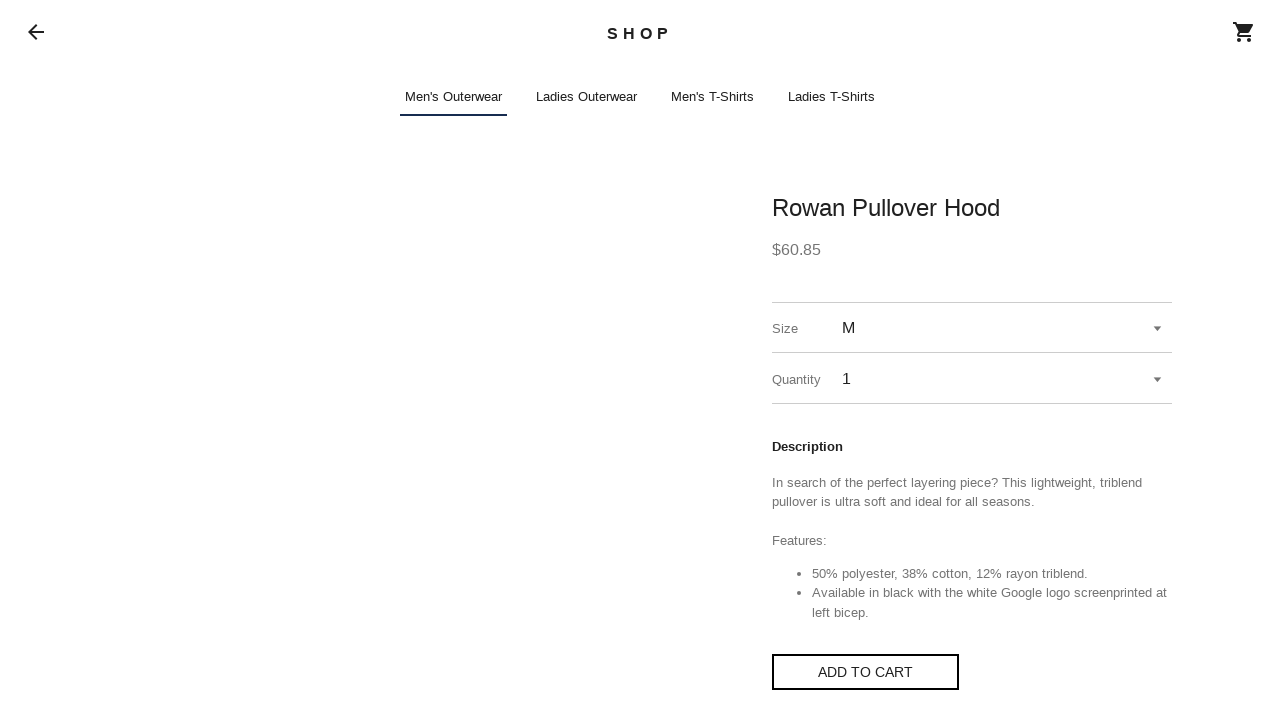

Product detail page loaded successfully
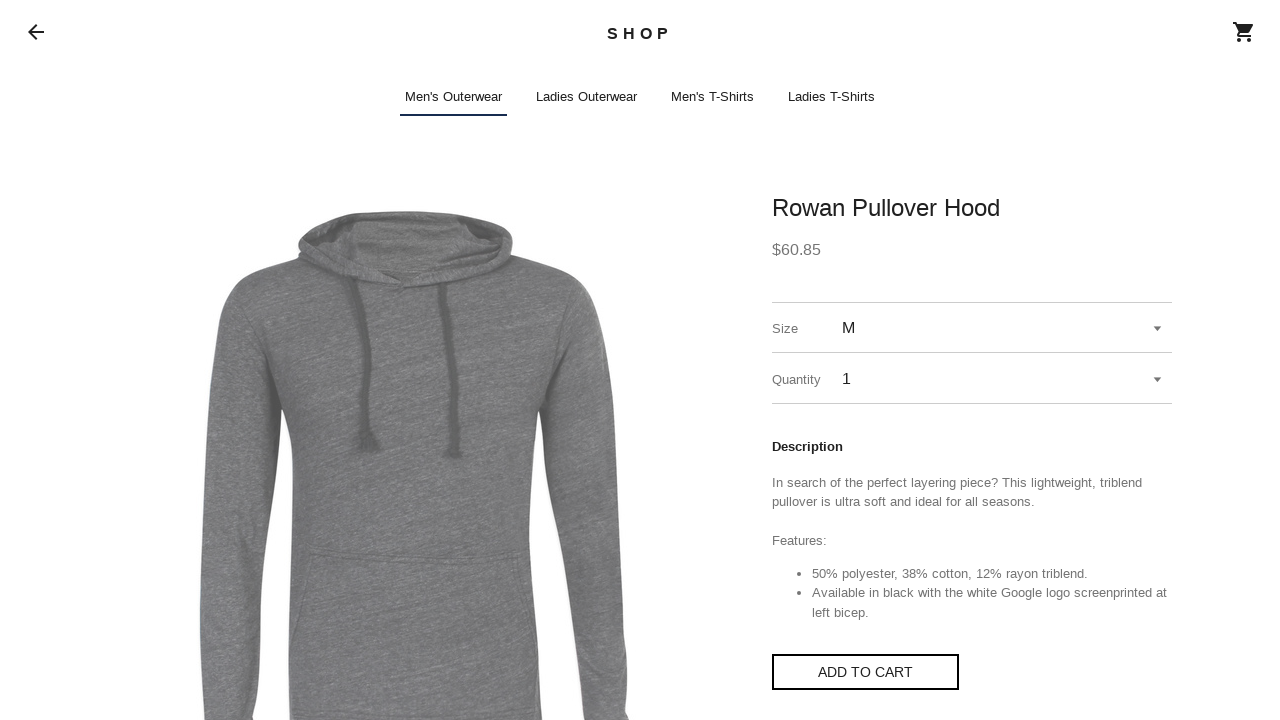

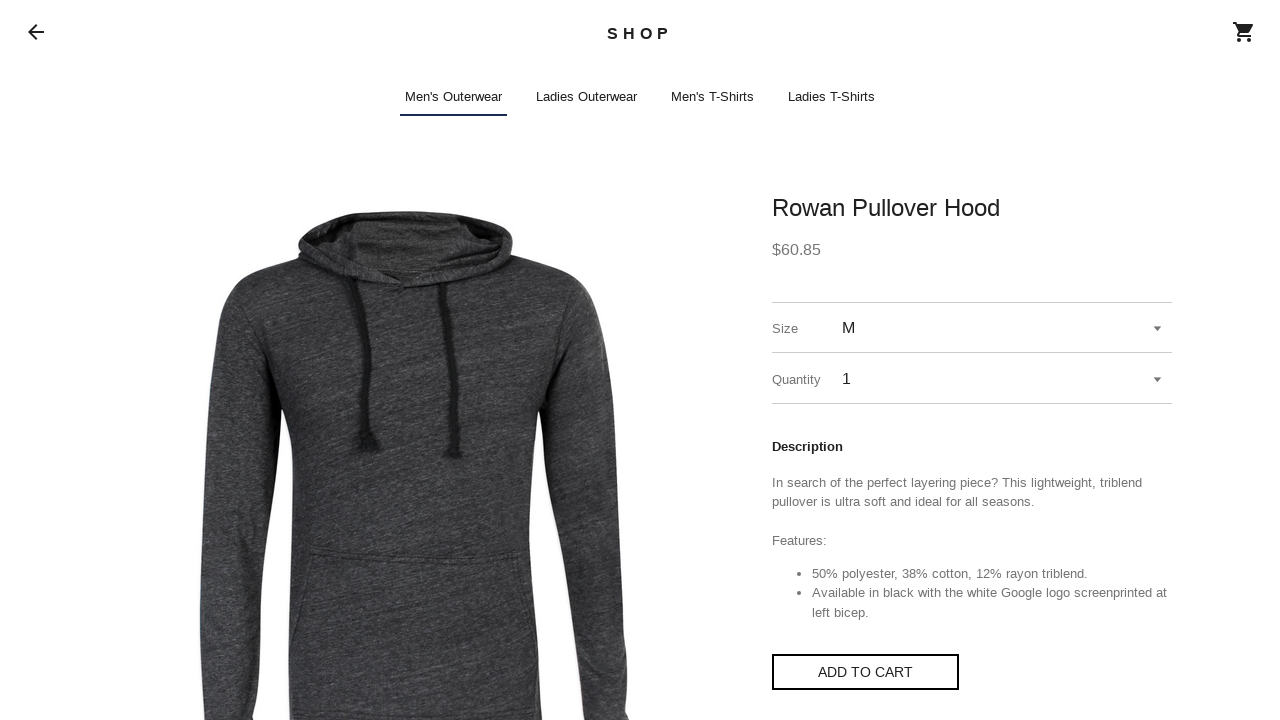